Navigates to W3Schools website and clicks on the first link in a specific div section using XPath positioning

Starting URL: http://w3Schools.com

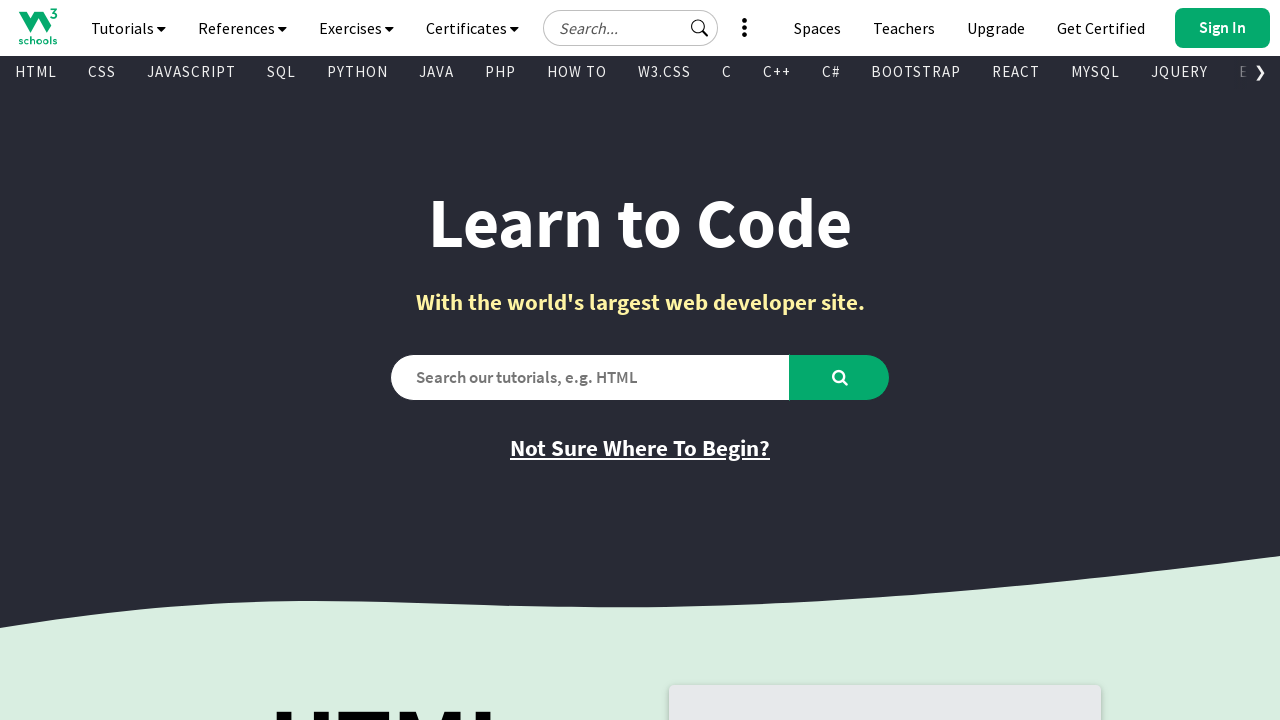

Clicked on the first link in the specified div section using XPath positioning at (395, 360) on xpath=//div[6]/div[1]/div[1]/a[position()='1']
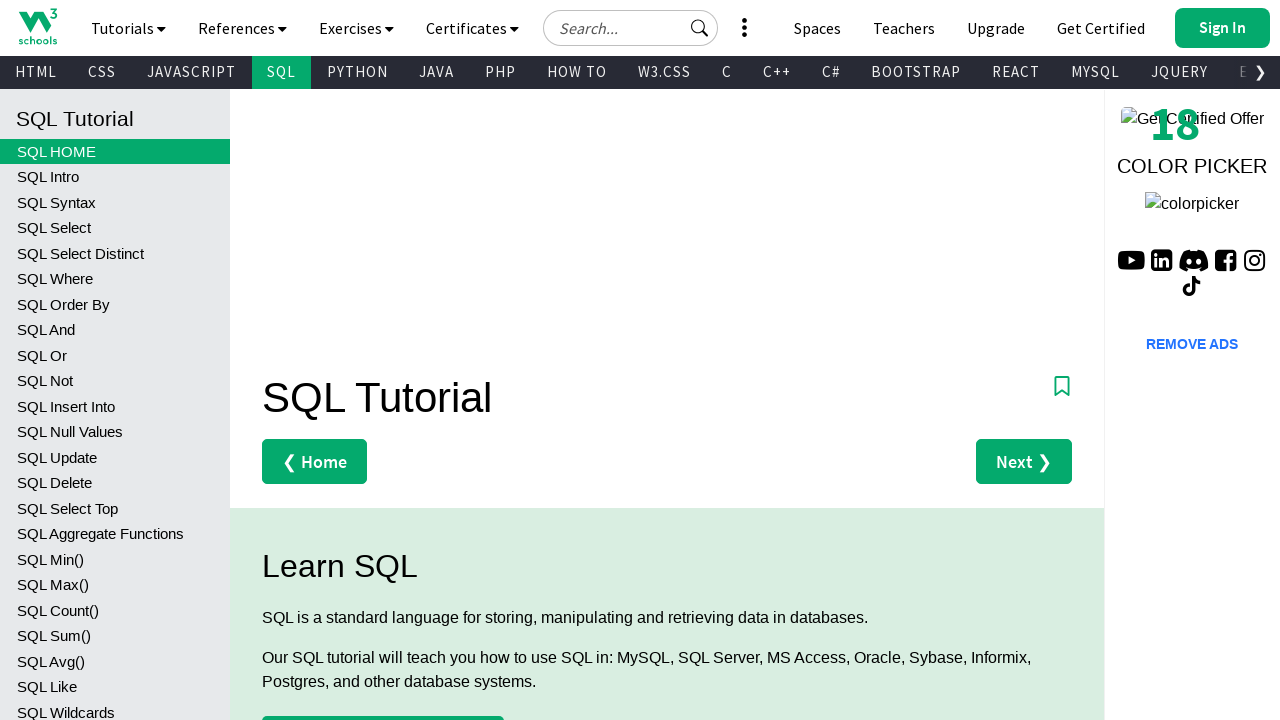

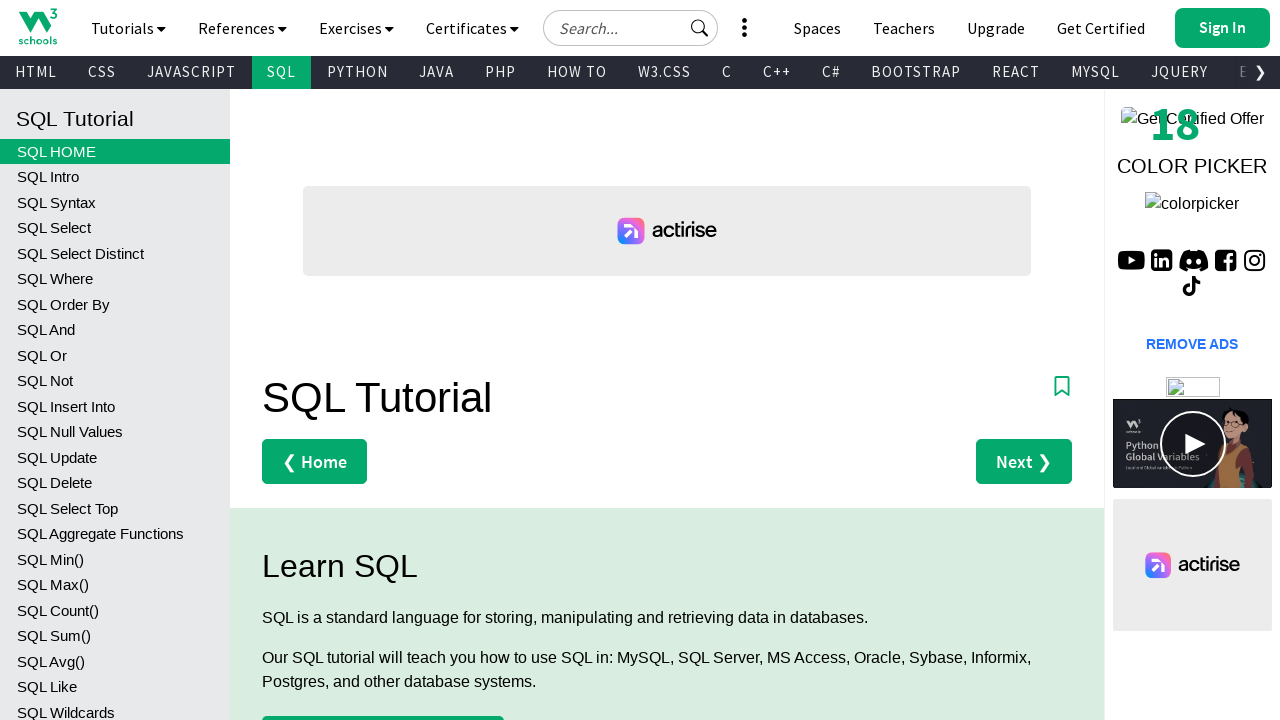